Tests plot interactions including zoom by performing mouse drag operations and clicking the zoom button.

Starting URL: https://badj.github.io/NZGovDebtTrends2002-2025/

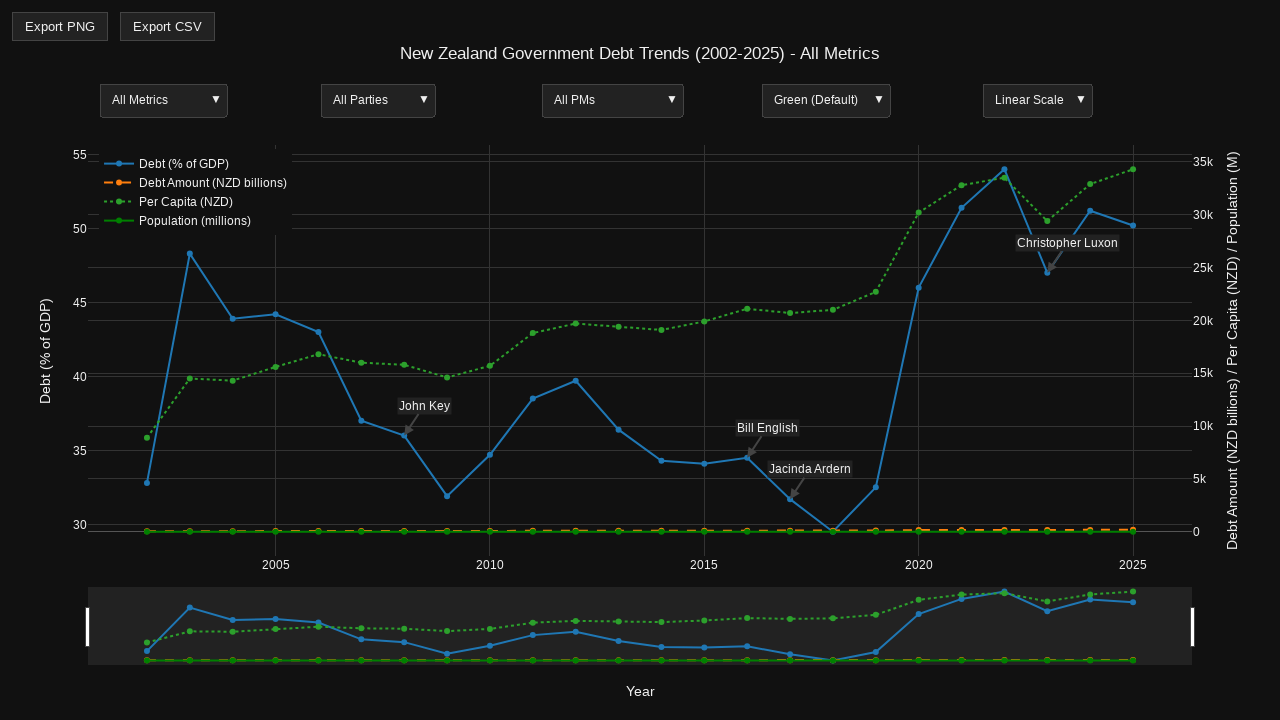

Waited for plot container to be visible
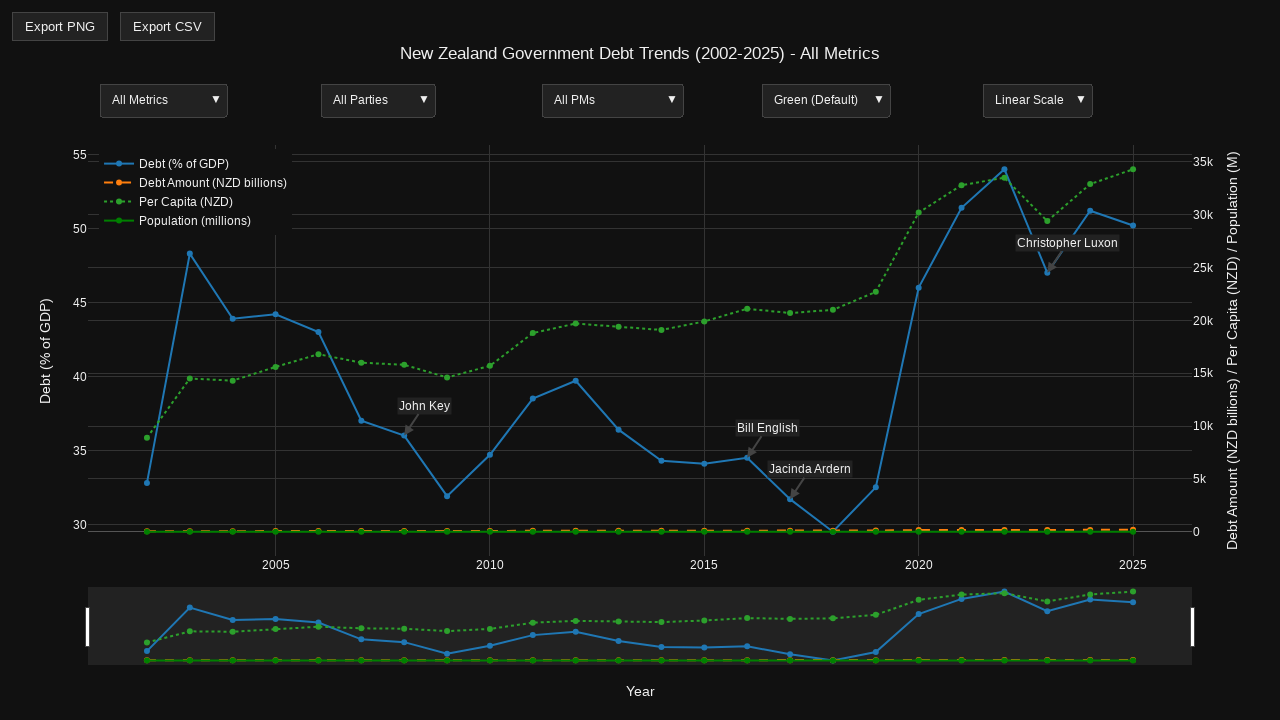

Located plot container element
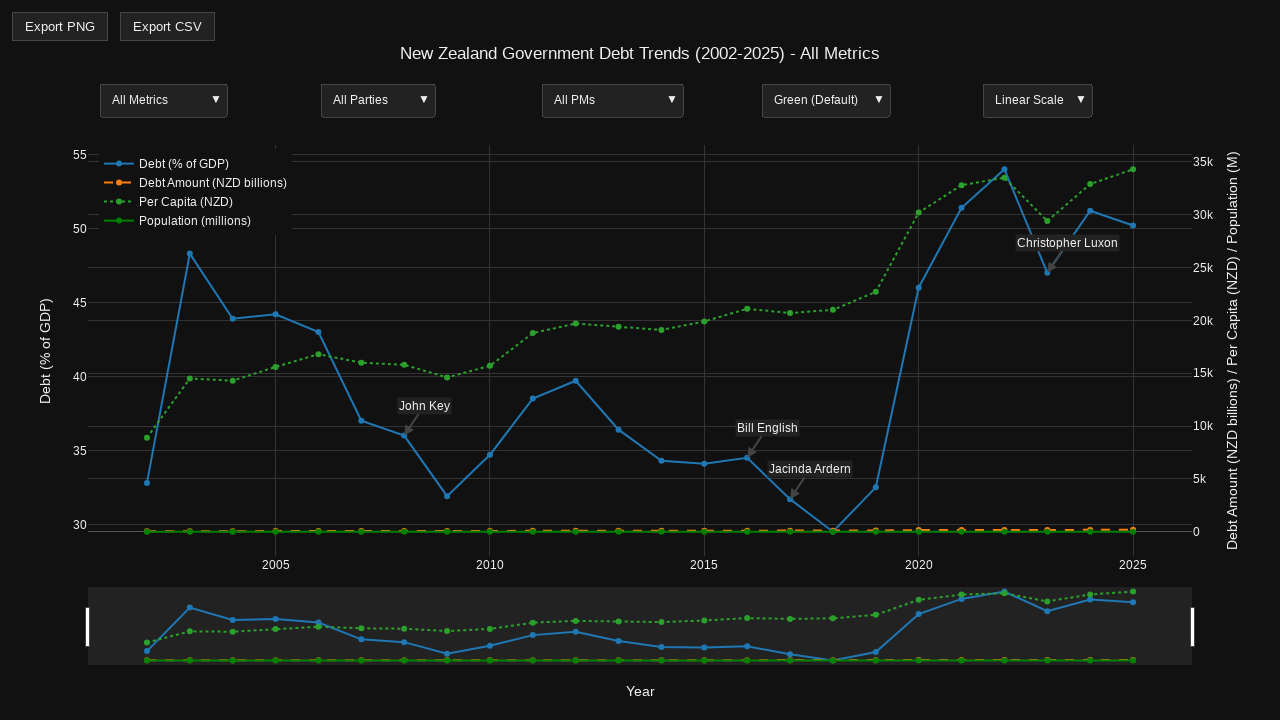

Hovered over plot container to reveal modebar at (640, 370) on .js-plotly-plot
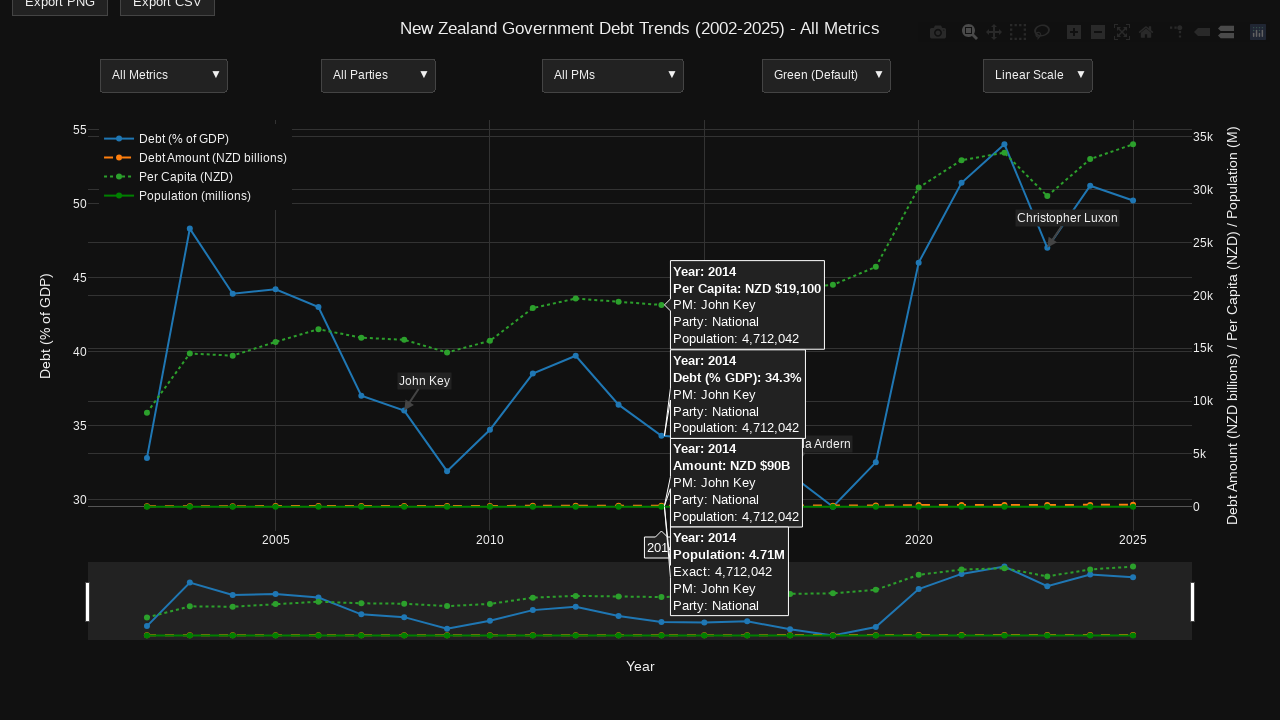

Modebar appeared after hovering
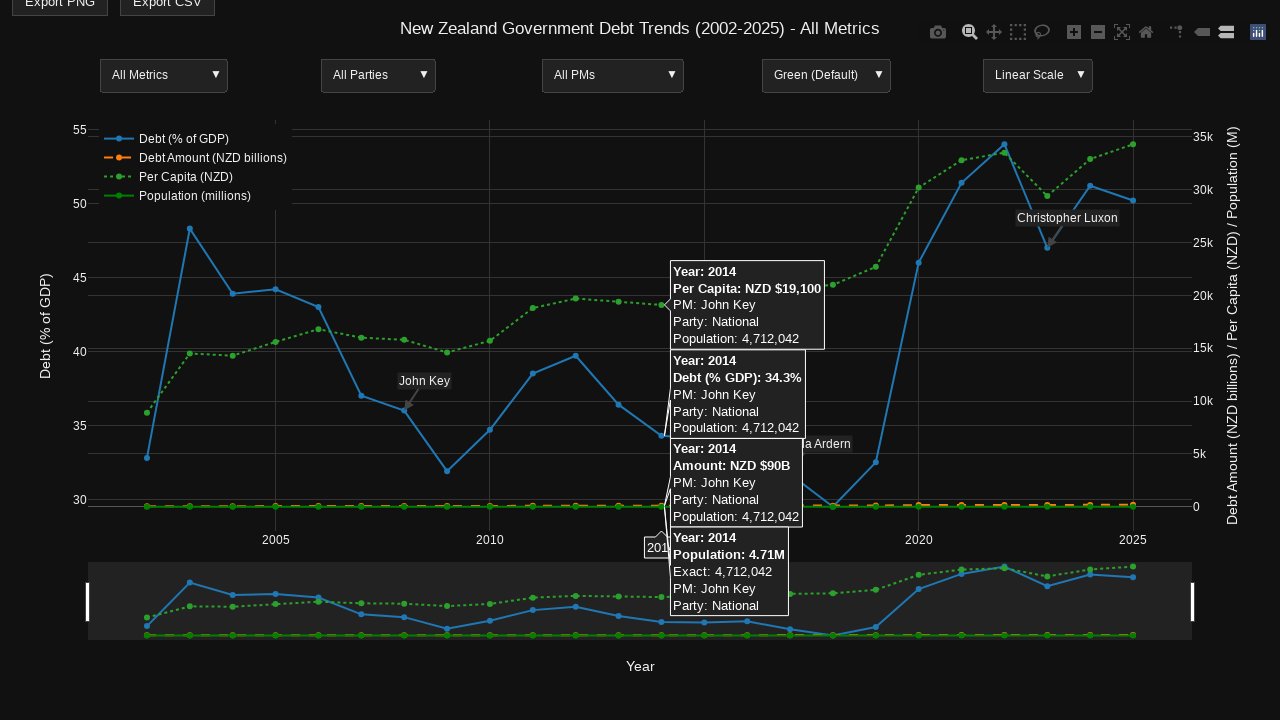

Retrieved plot container bounding box dimensions
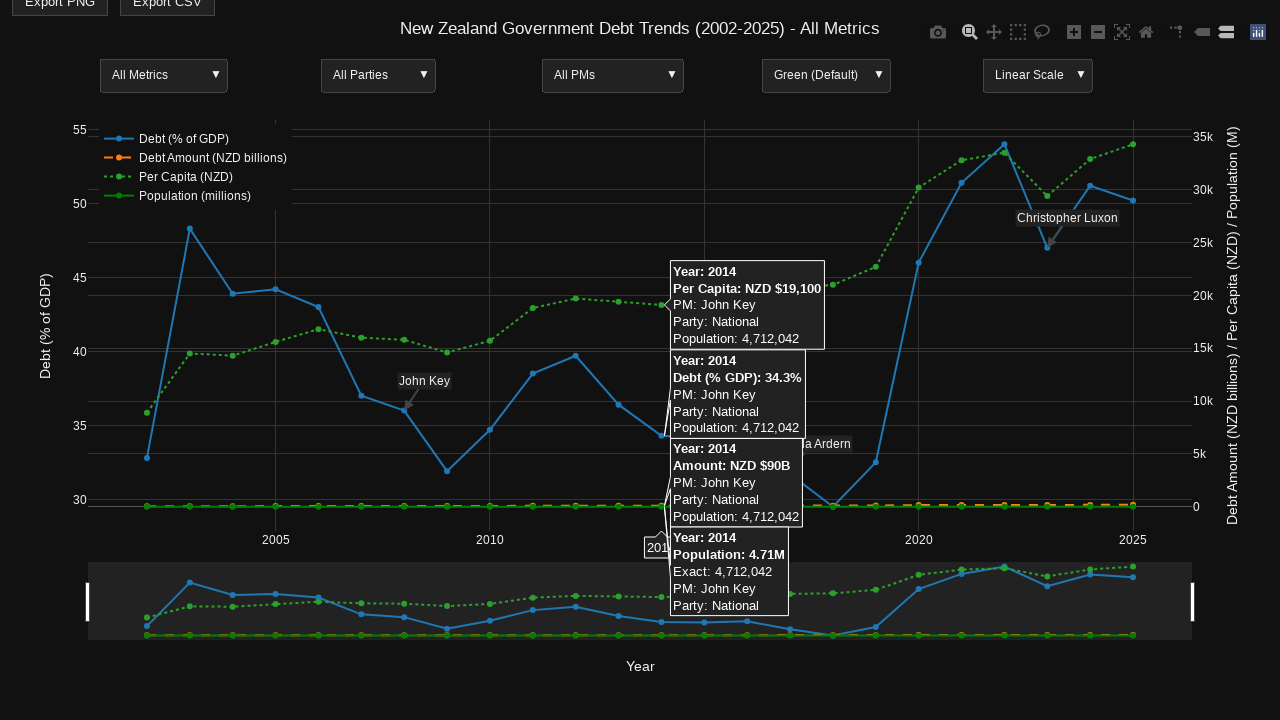

Located zoom button in modebar
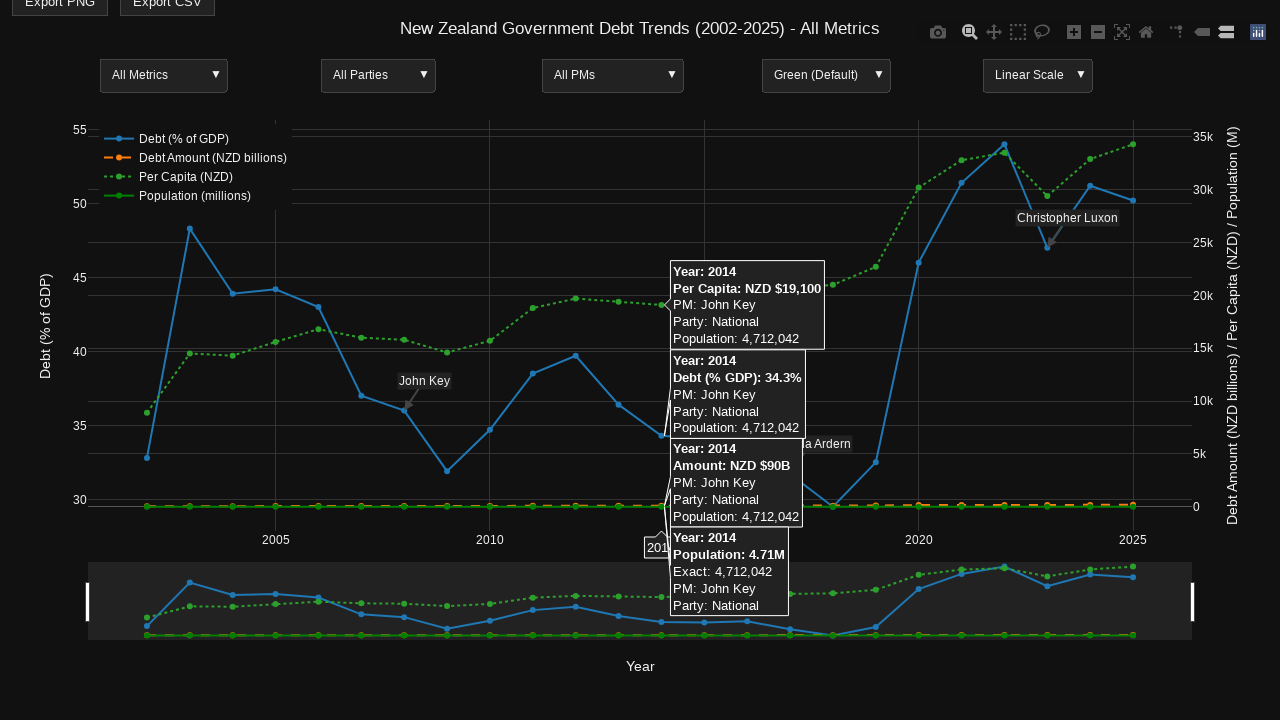

Zoom button is visible
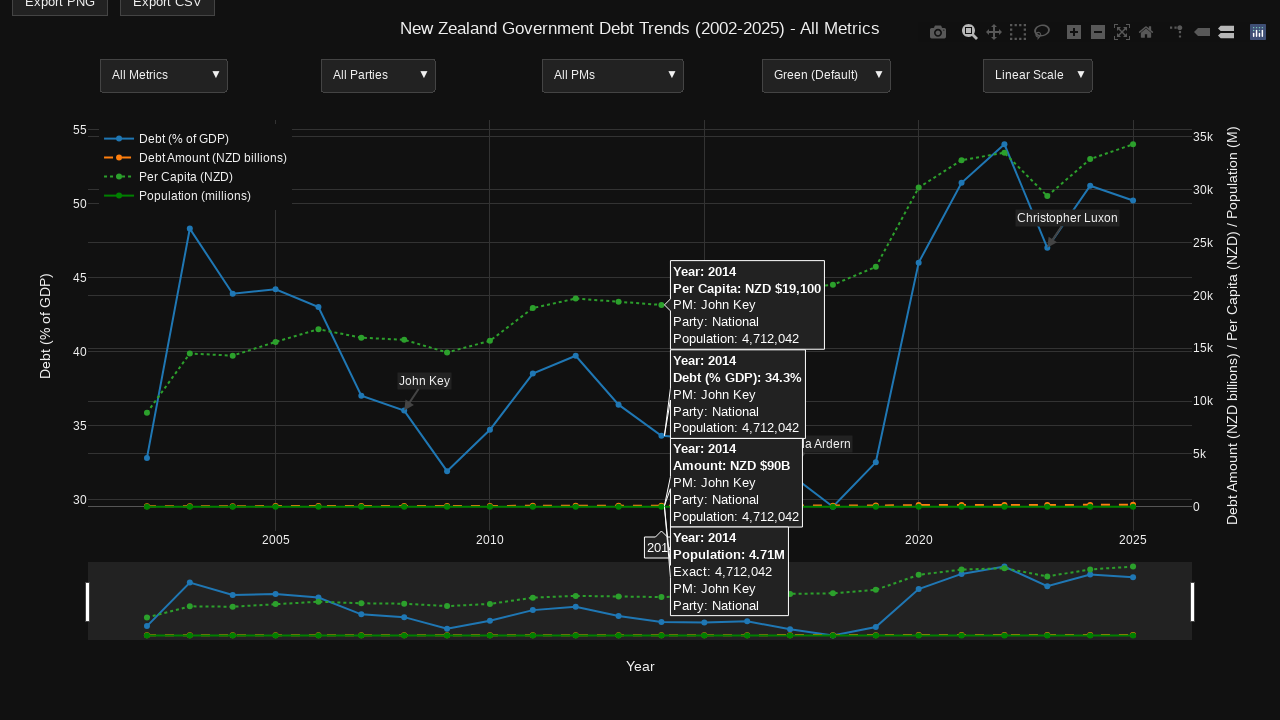

Clicked zoom button to activate zoom mode at (970, 32) on a.modebar-btn[data-attr="dragmode"][data-val="zoom"]
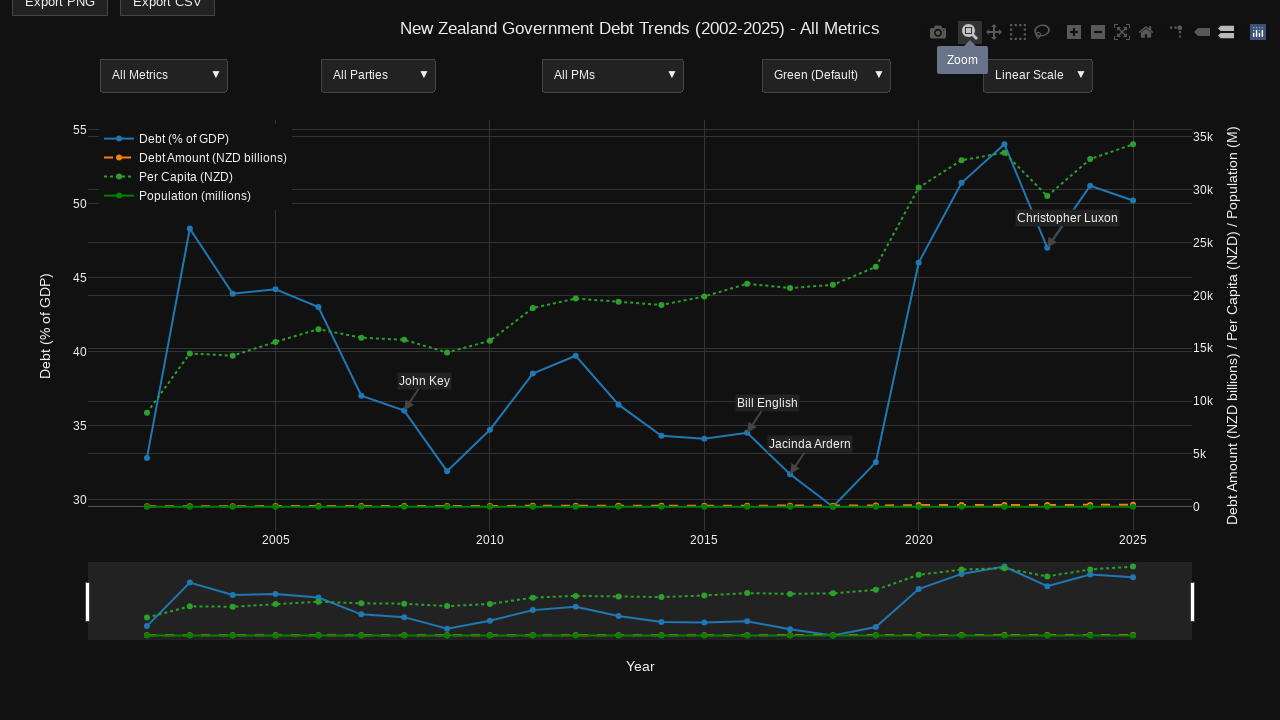

Moved mouse to top-left quadrant of plot for zoom drag start at (324, 195)
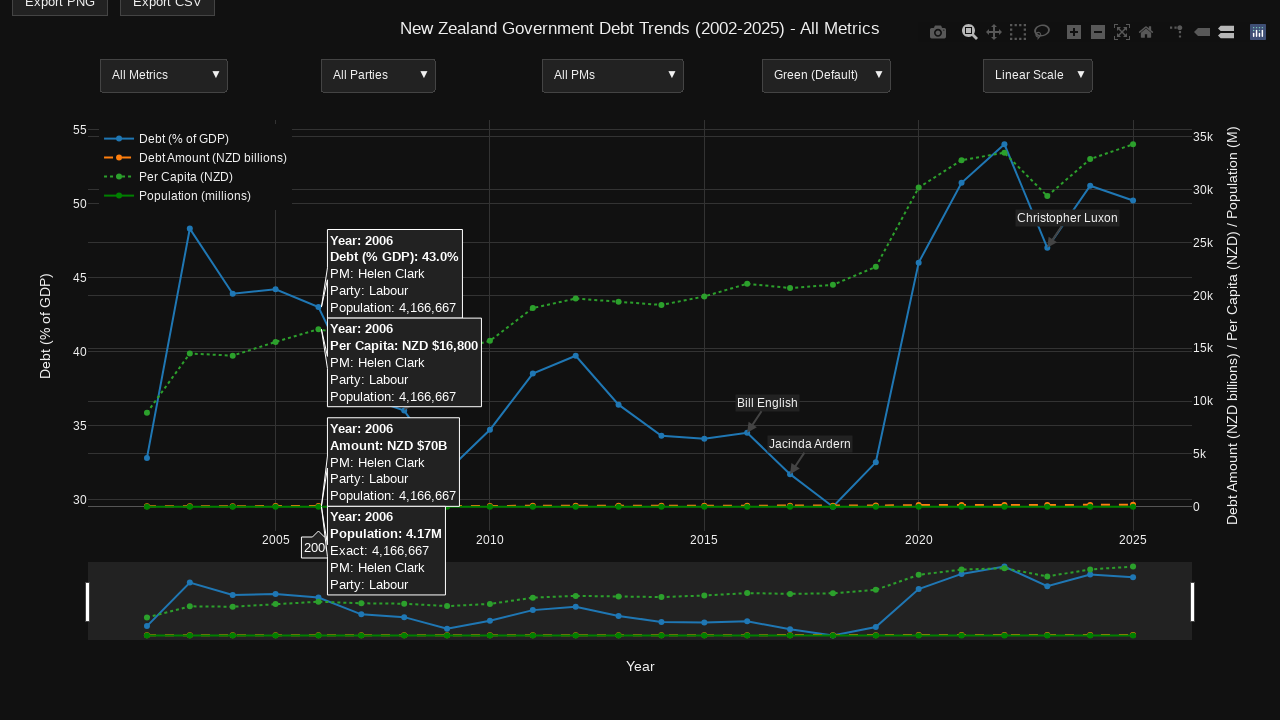

Pressed mouse button down to start zoom drag at (324, 195)
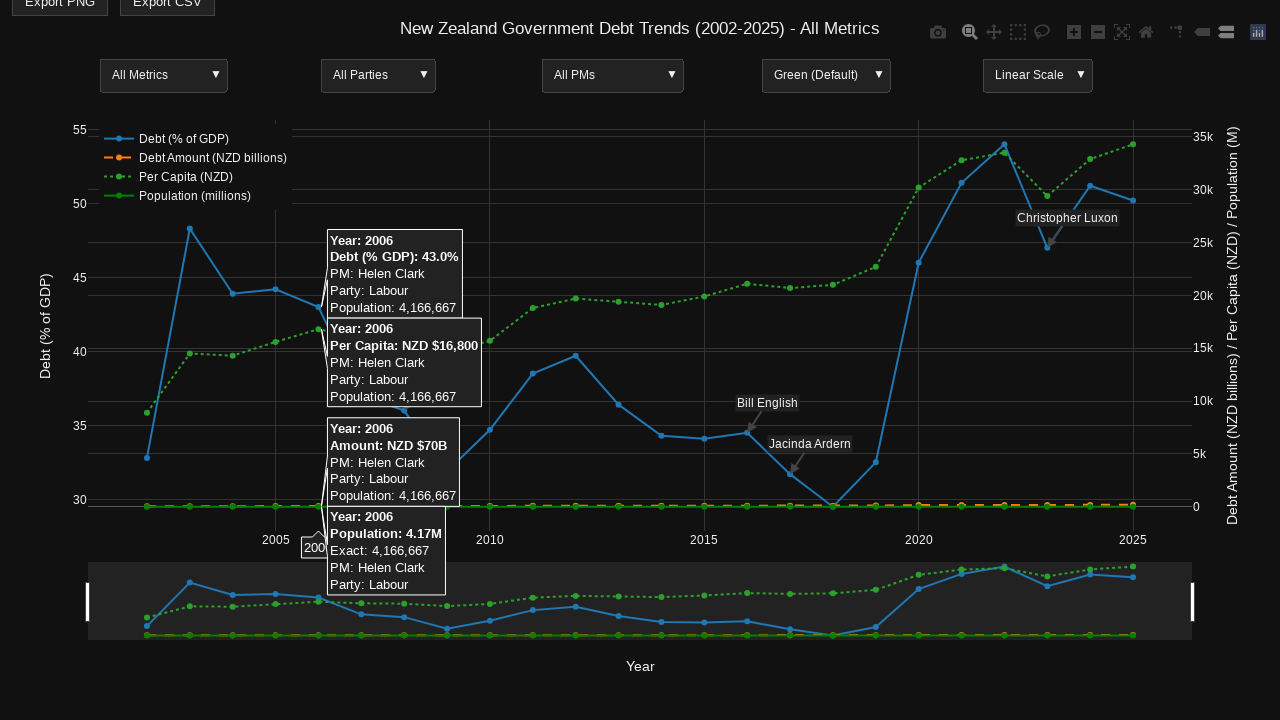

Dragged mouse to bottom-right quadrant of plot at (956, 545)
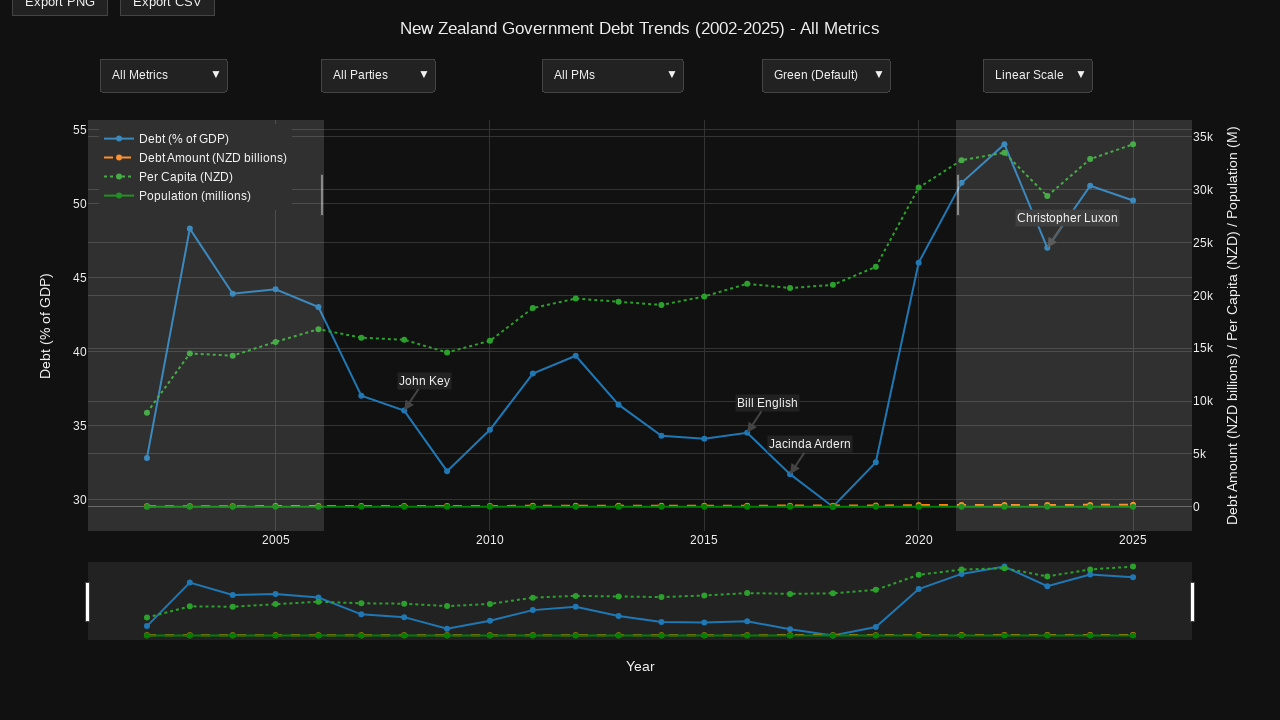

Released mouse button to complete zoom action at (956, 545)
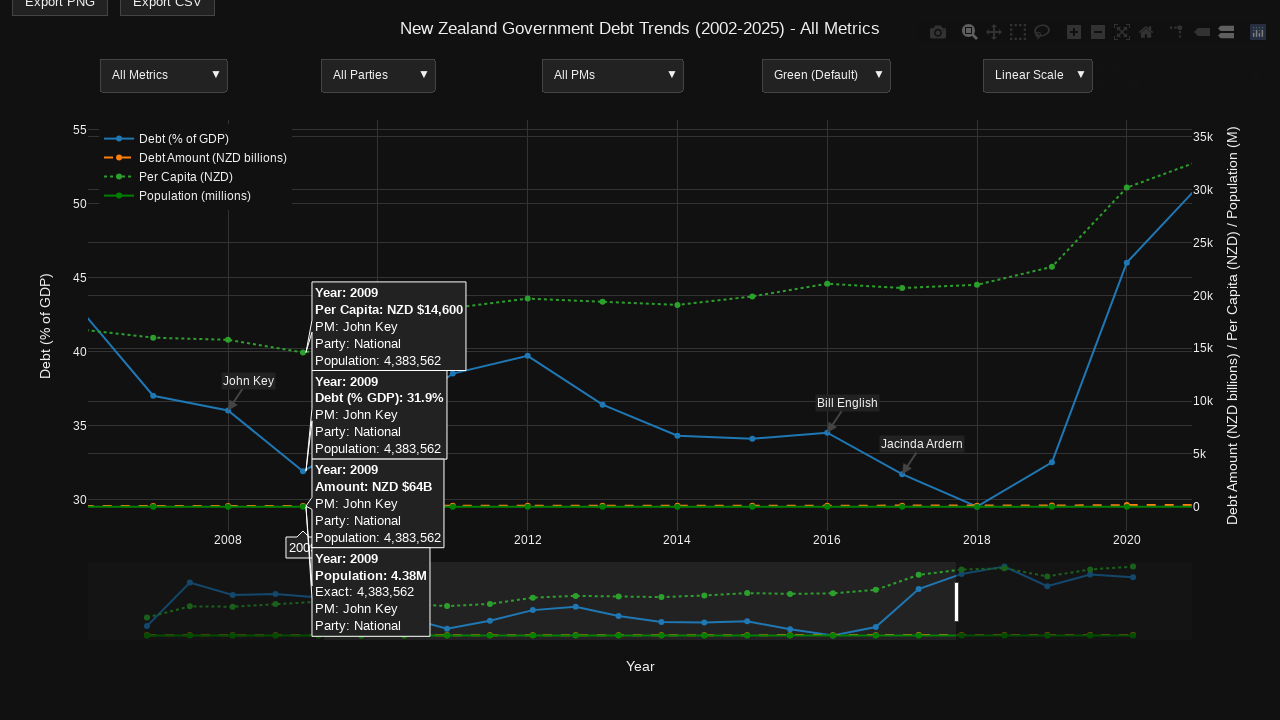

Located reset axes button in modebar
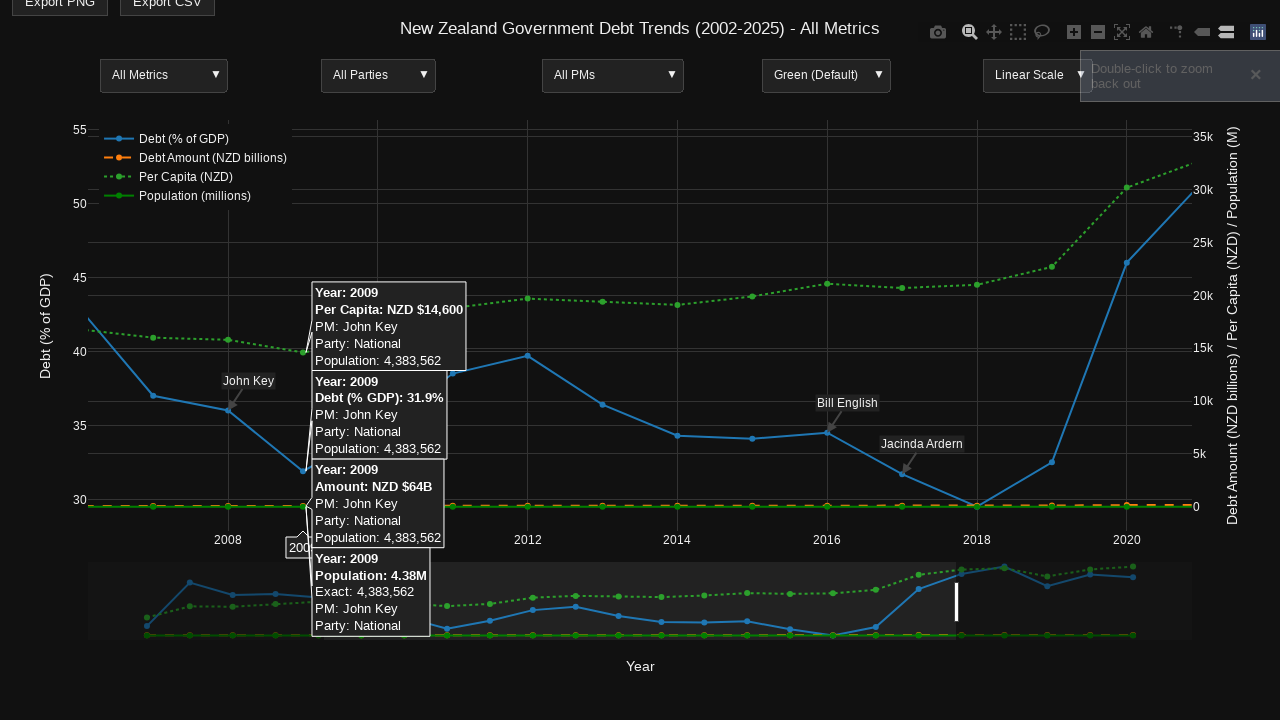

Reset axes button is visible
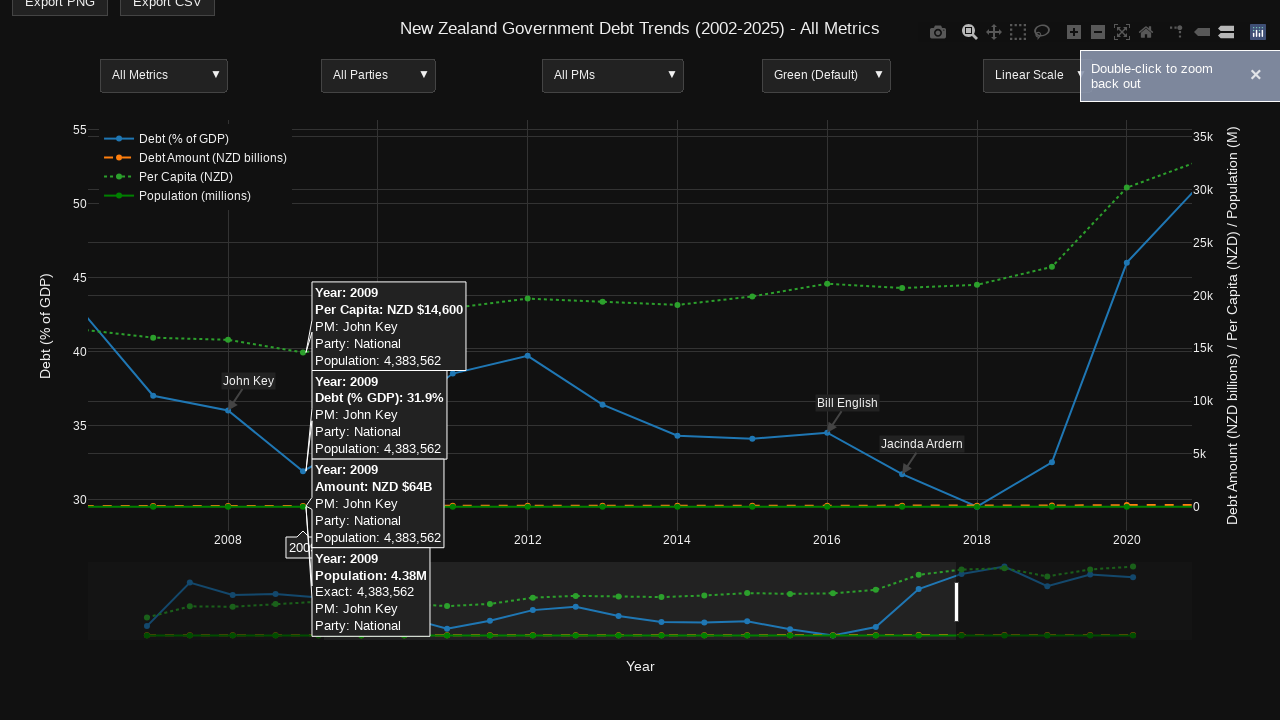

Clicked reset axes button to restore original plot view at (1146, 32) on a.modebar-btn[data-attr="zoom"][data-val="reset"]
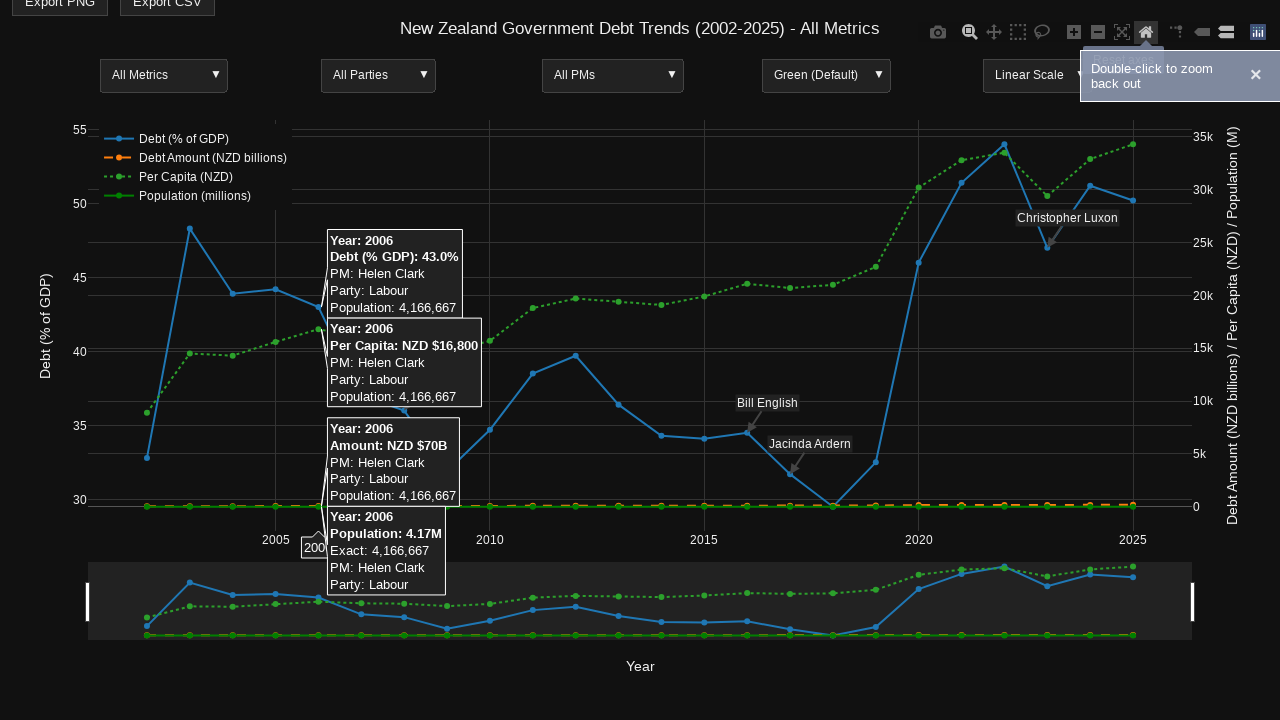

Verified plot is still visible after all interactions
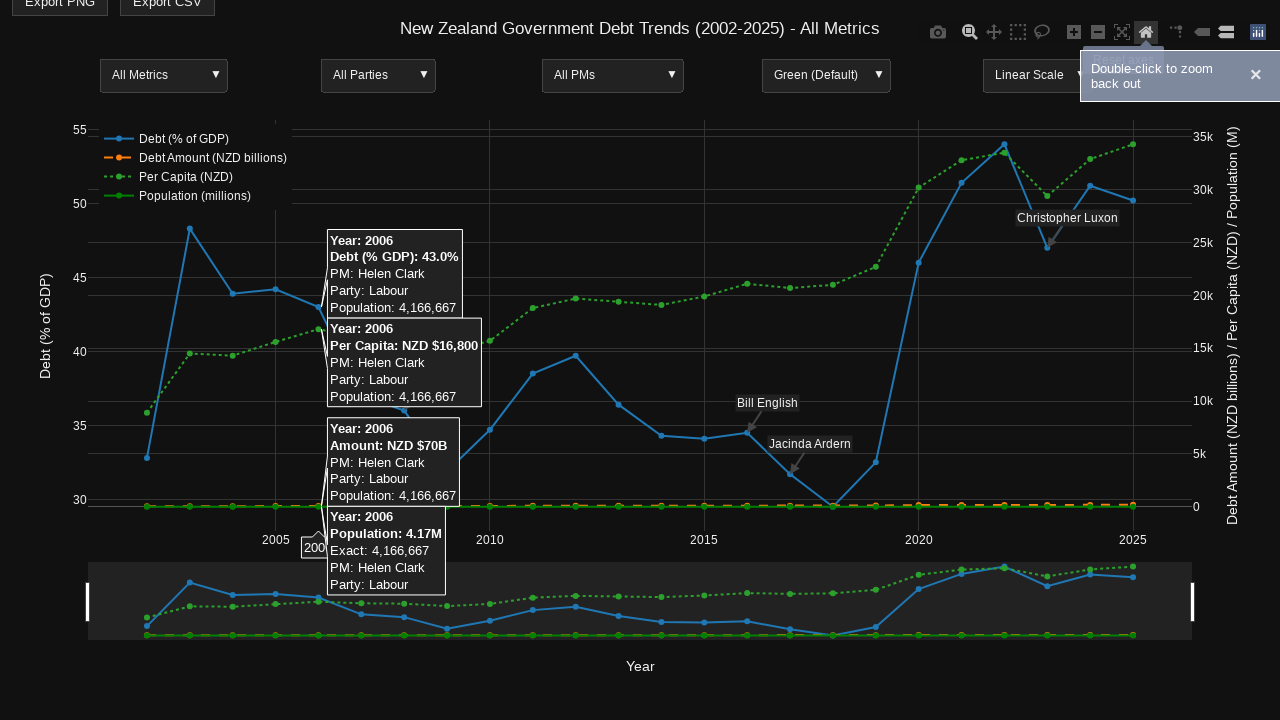

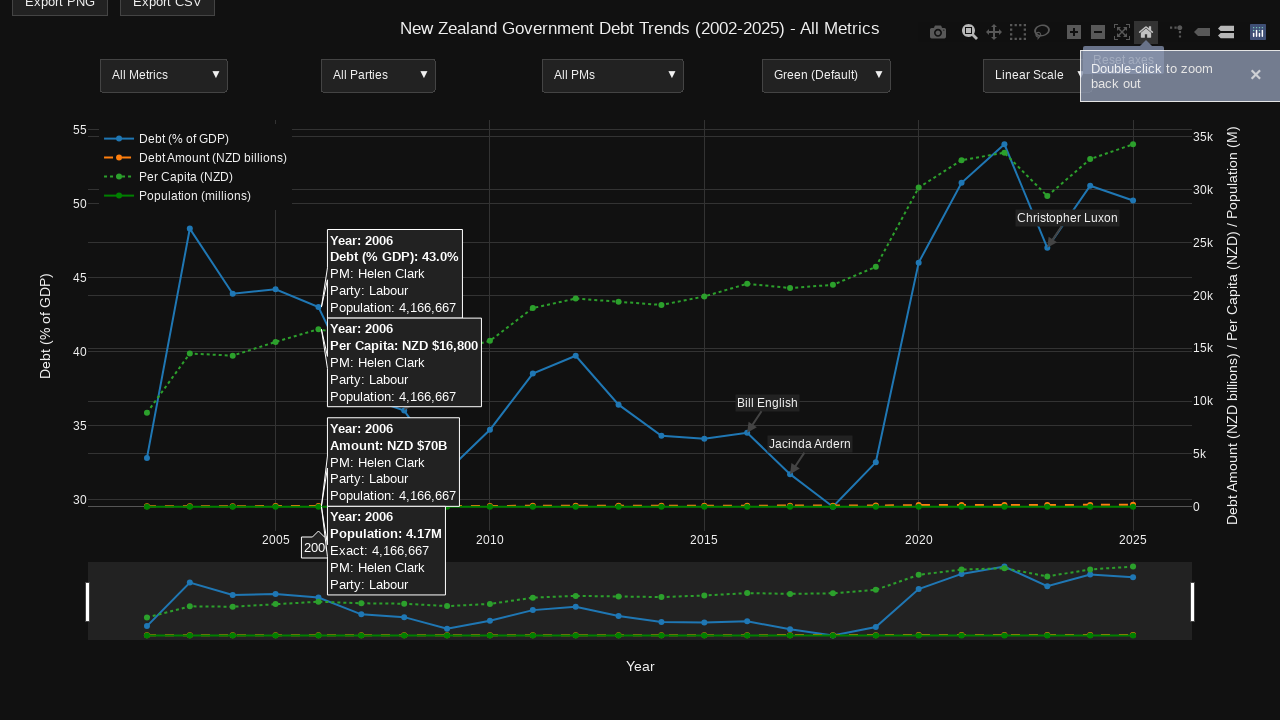